Tests the autocomplete functionality by typing "ind" in the country input field, waiting for suggestions to appear, and selecting "India" from the dropdown list

Starting URL: https://rahulshettyacademy.com/AutomationPractice/

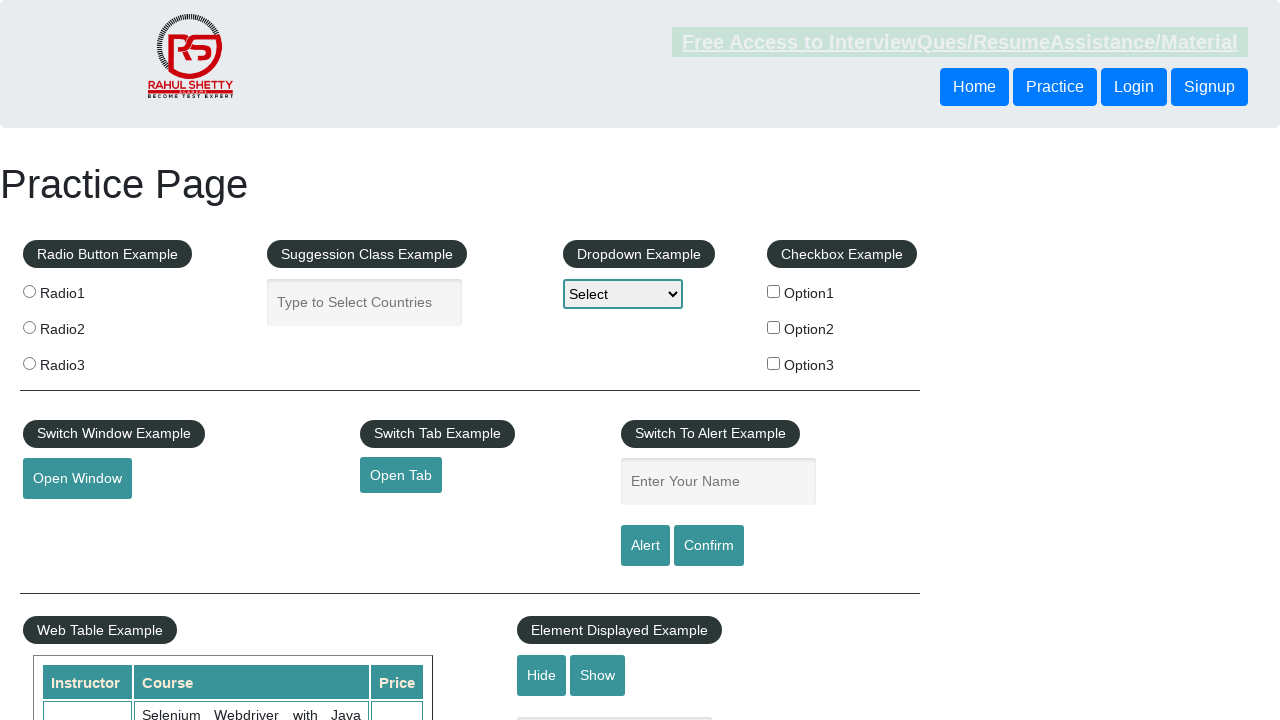

Clicked on the country autocomplete input box at (365, 302) on #autocomplete
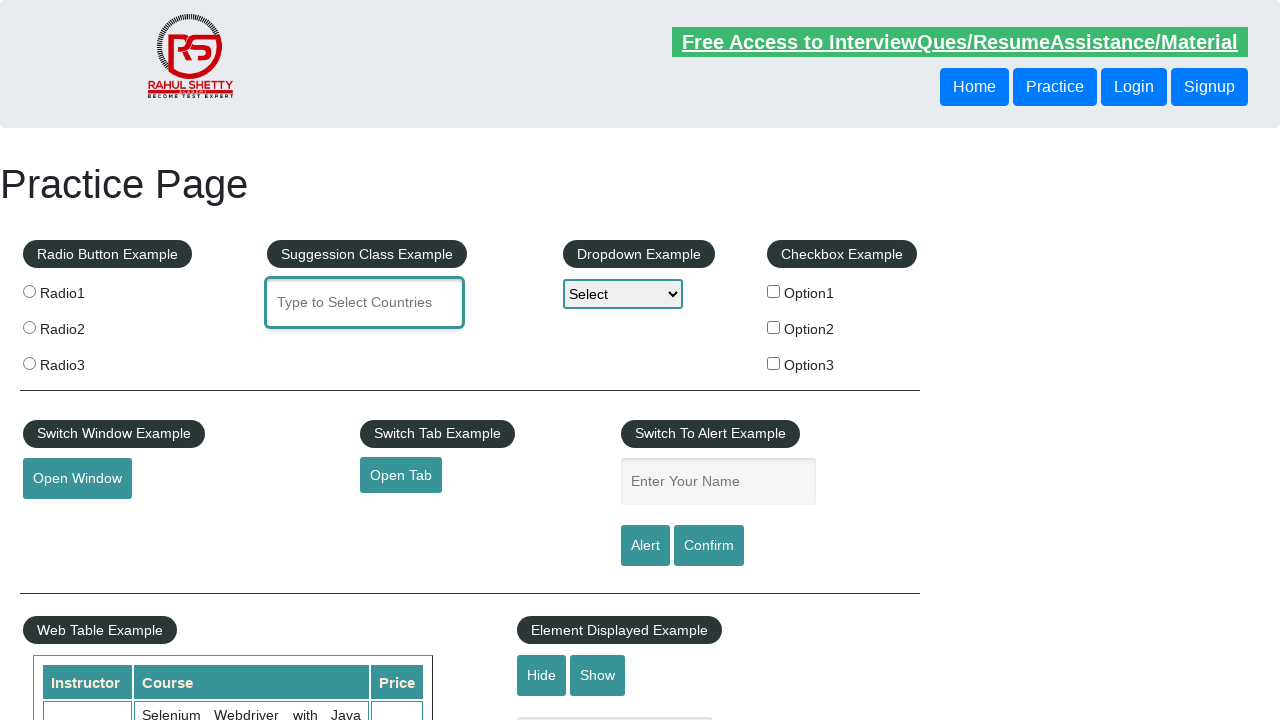

Typed 'ind' in the autocomplete field to trigger suggestions on #autocomplete
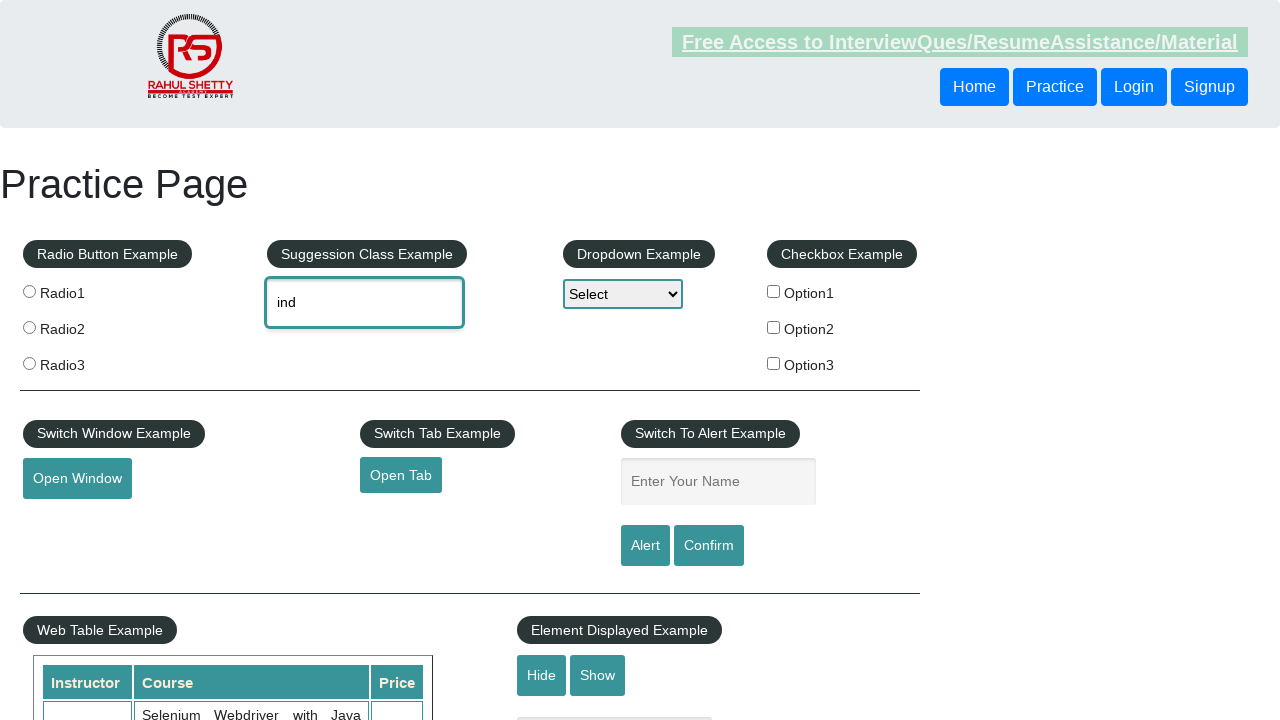

Waited for autocomplete suggestions dropdown to appear
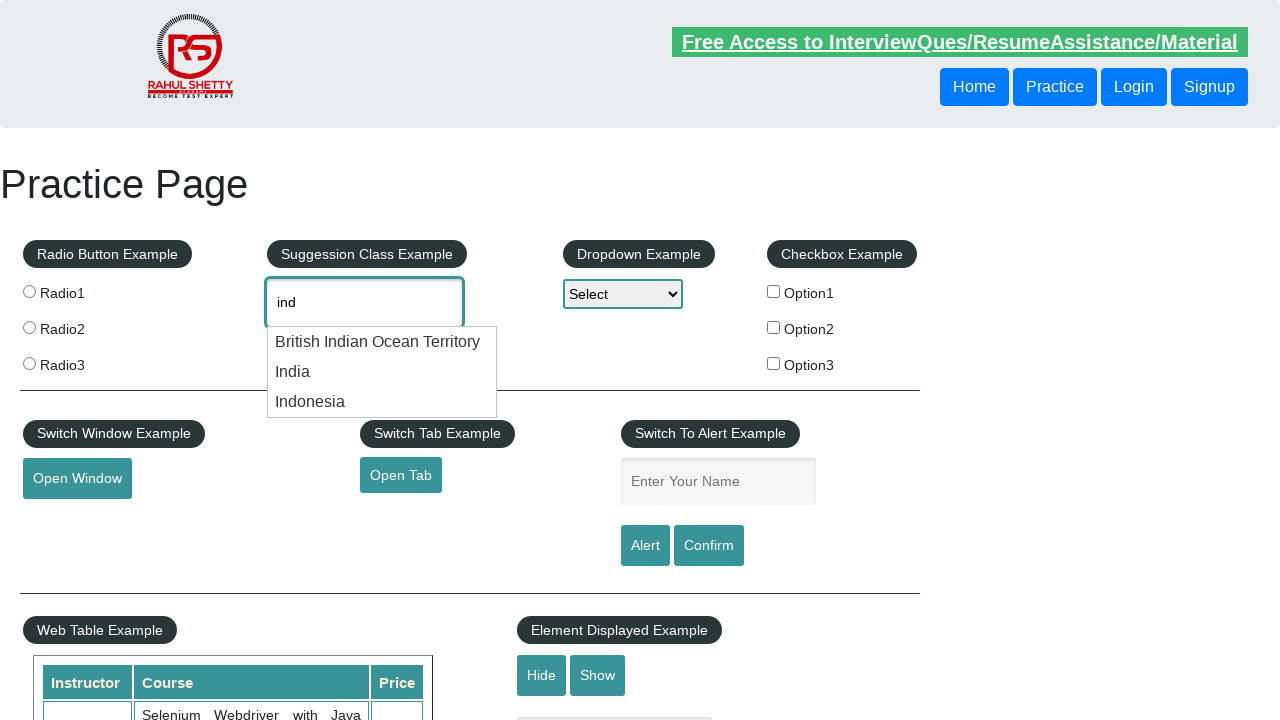

Retrieved all autocomplete suggestion options
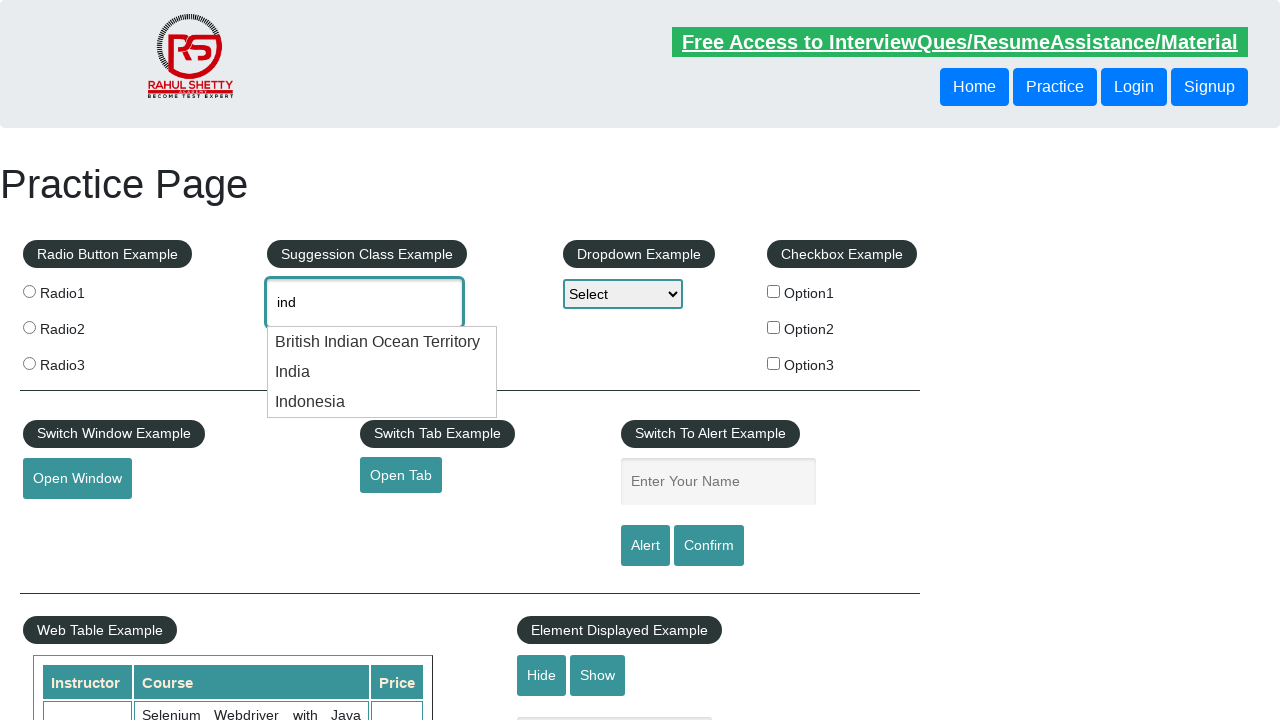

Selected 'India' from the autocomplete dropdown at (382, 372) on ul#ui-id-1 li div >> nth=1
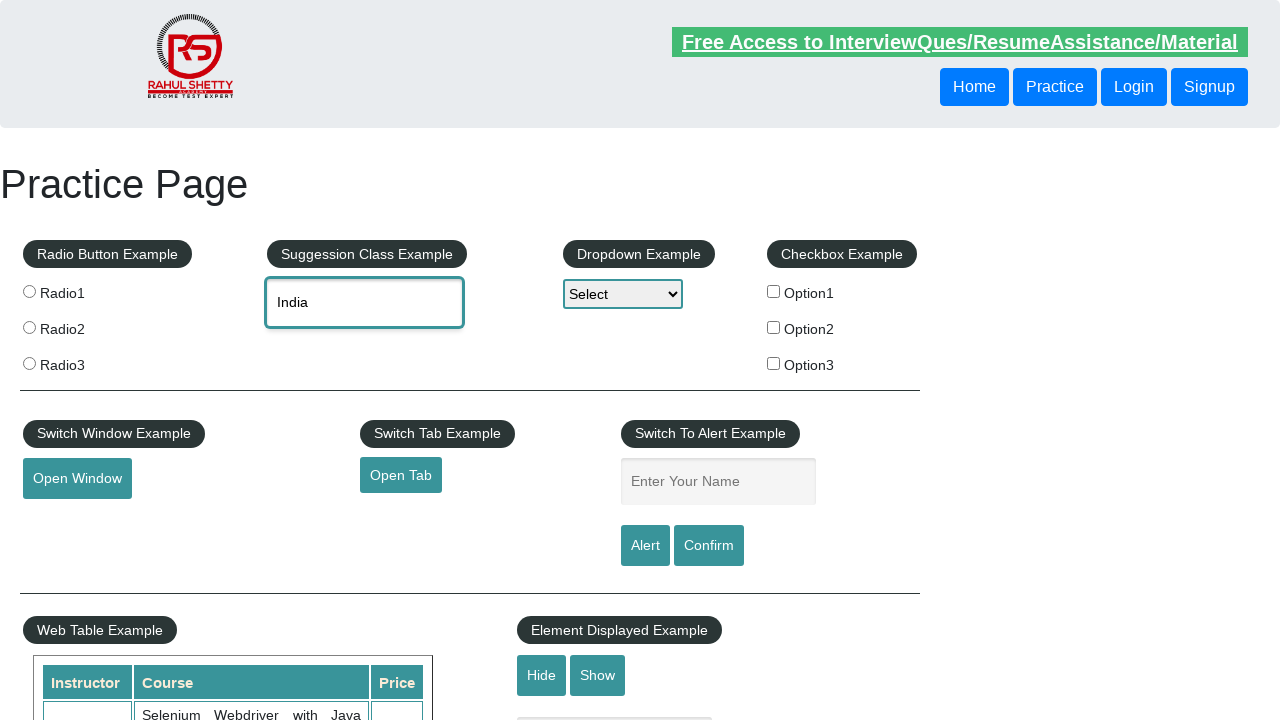

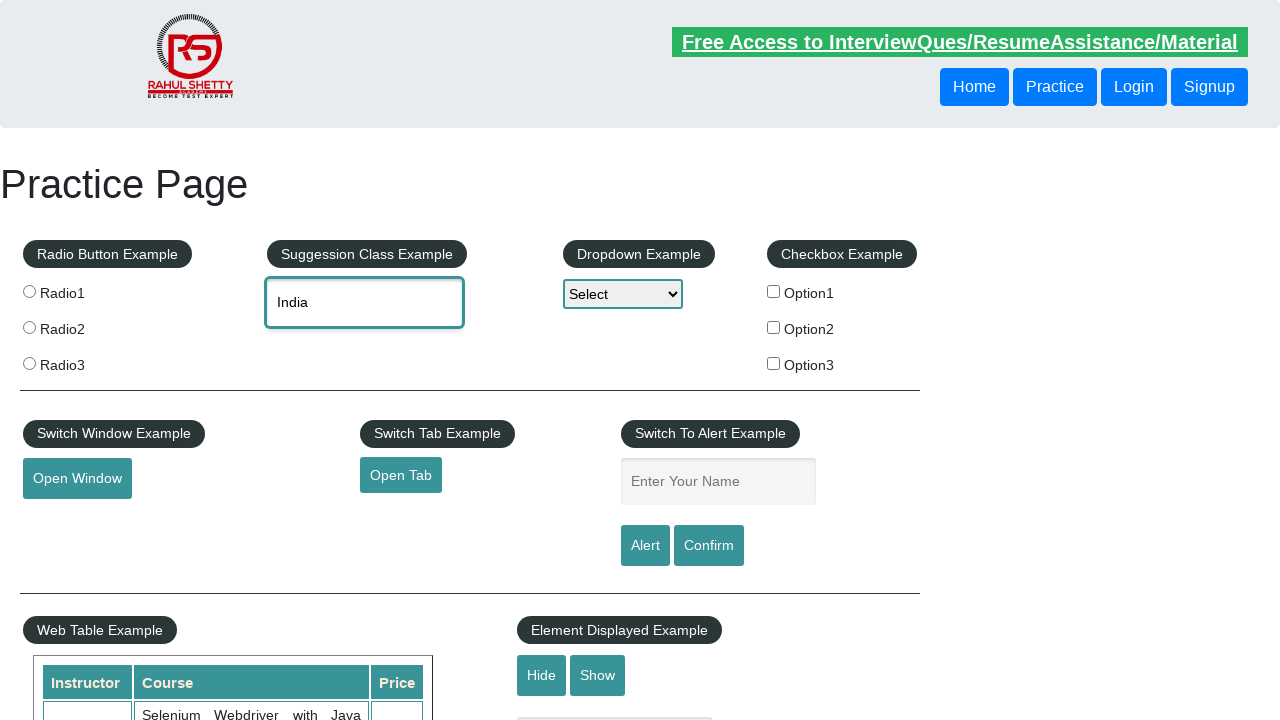